Clicks a button to open a new window and iterates through all opened windows

Starting URL: https://testautomationpractice.blogspot.com/

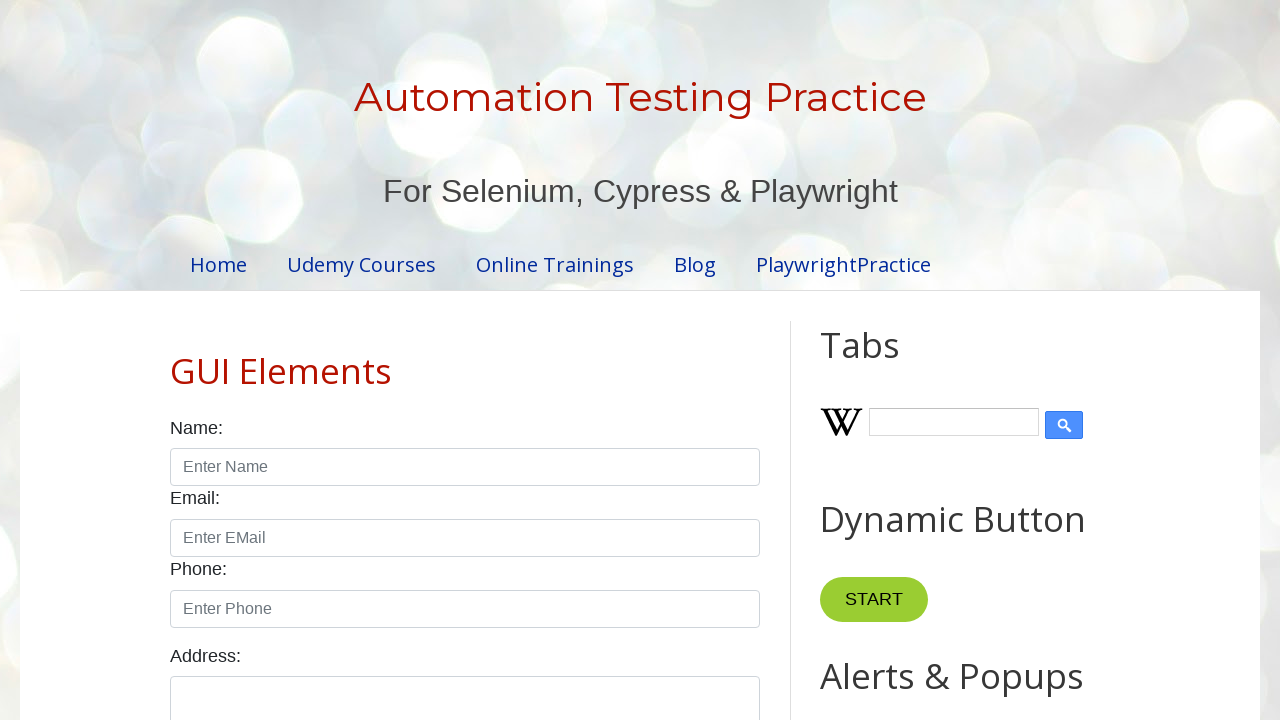

Waited for button in sidebar to be available
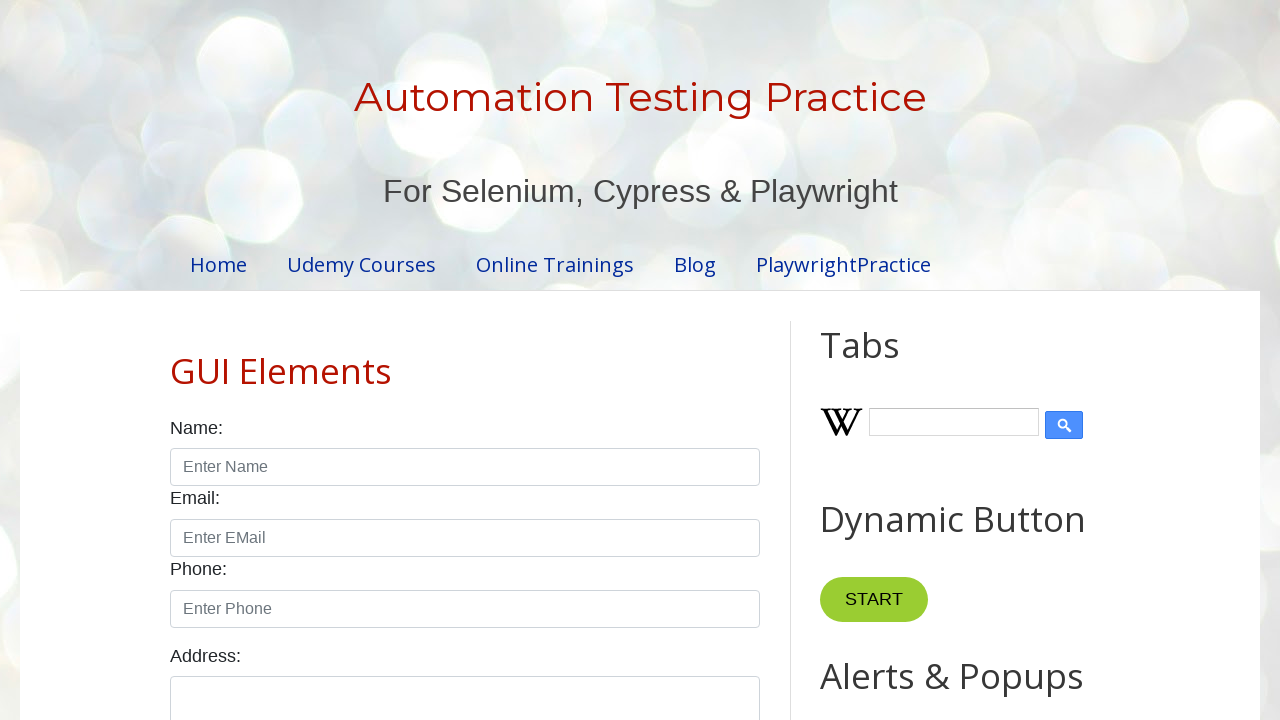

Clicked button to open new window at (874, 600) on (//*[@id='sidebar-right-1']//button)[1]
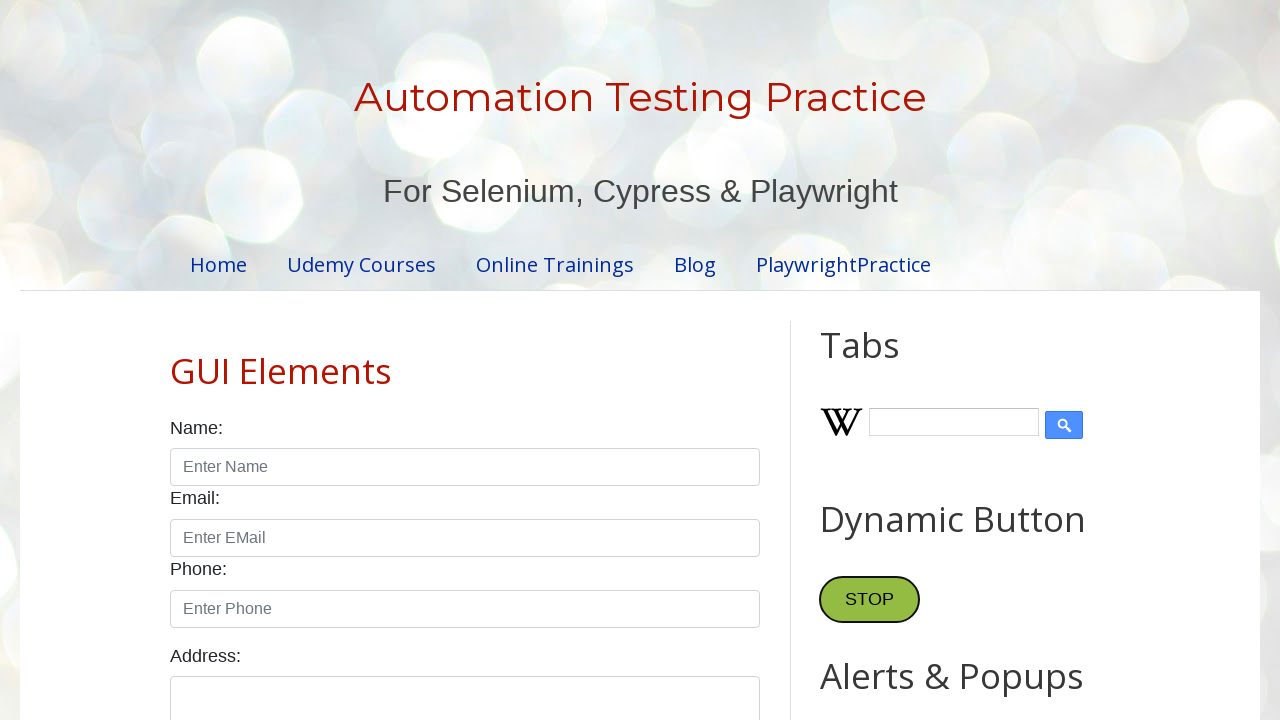

Waited 5 seconds for new window to open
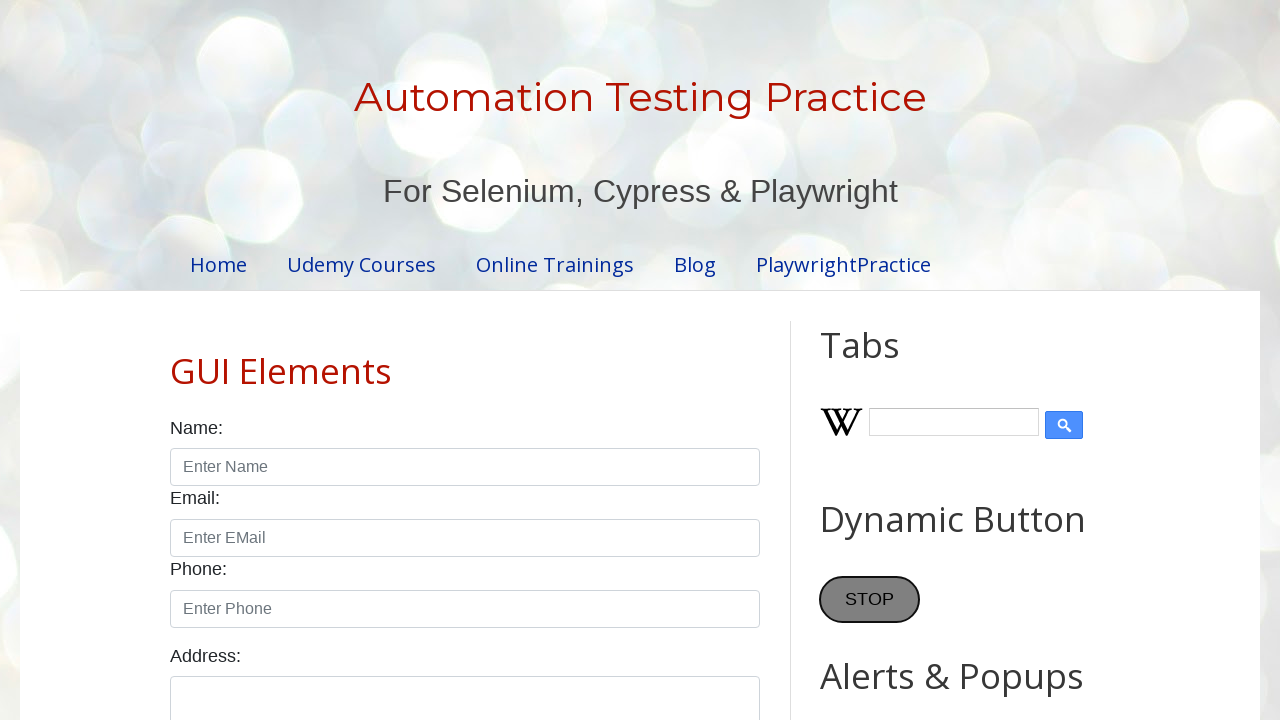

Retrieved all open pages/tabs from context
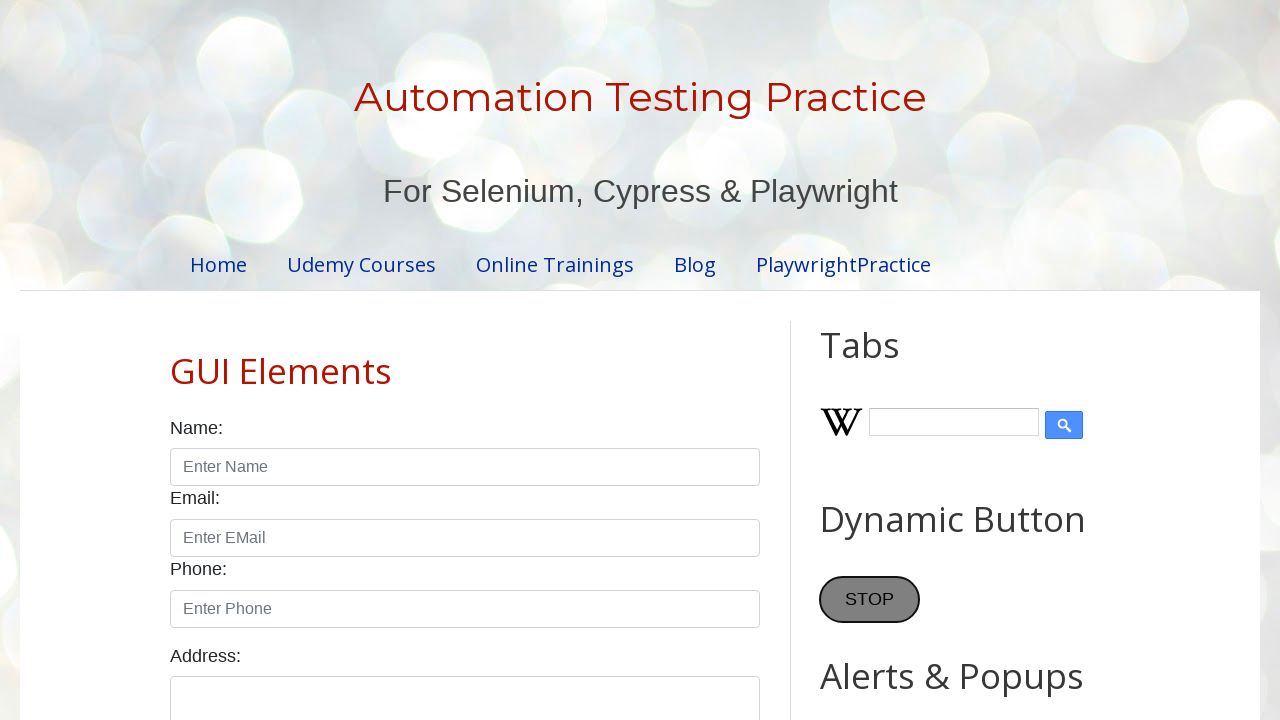

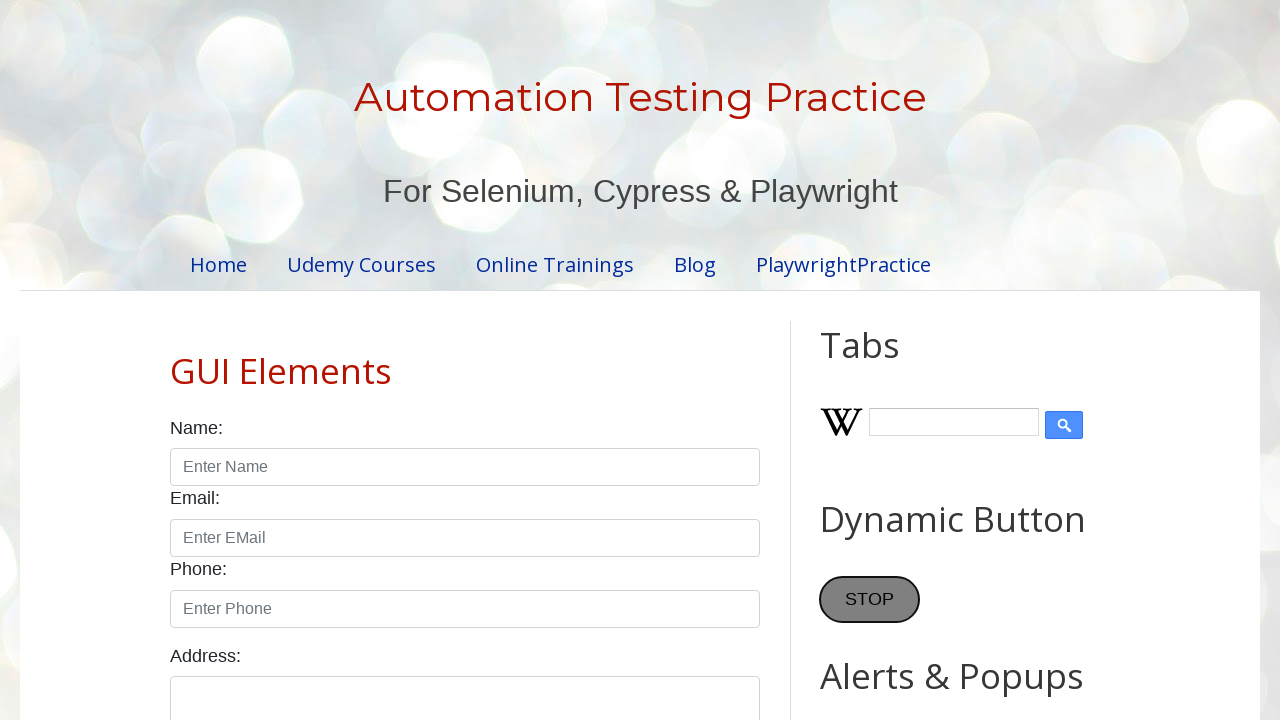